Tests that leading and trailing tabs and spaces are trimmed when saving a todo edit

Starting URL: https://todomvc.com/examples/typescript-angular/#/

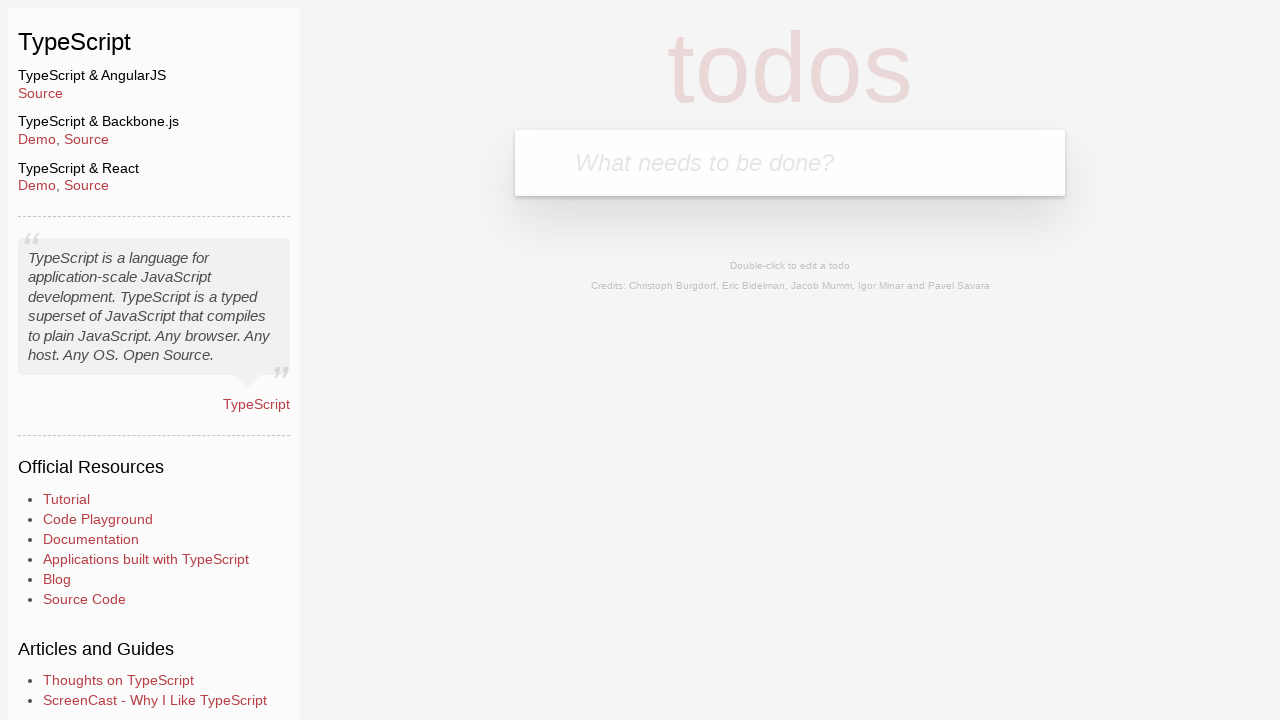

Filled new todo input with 'Lorem' on .new-todo
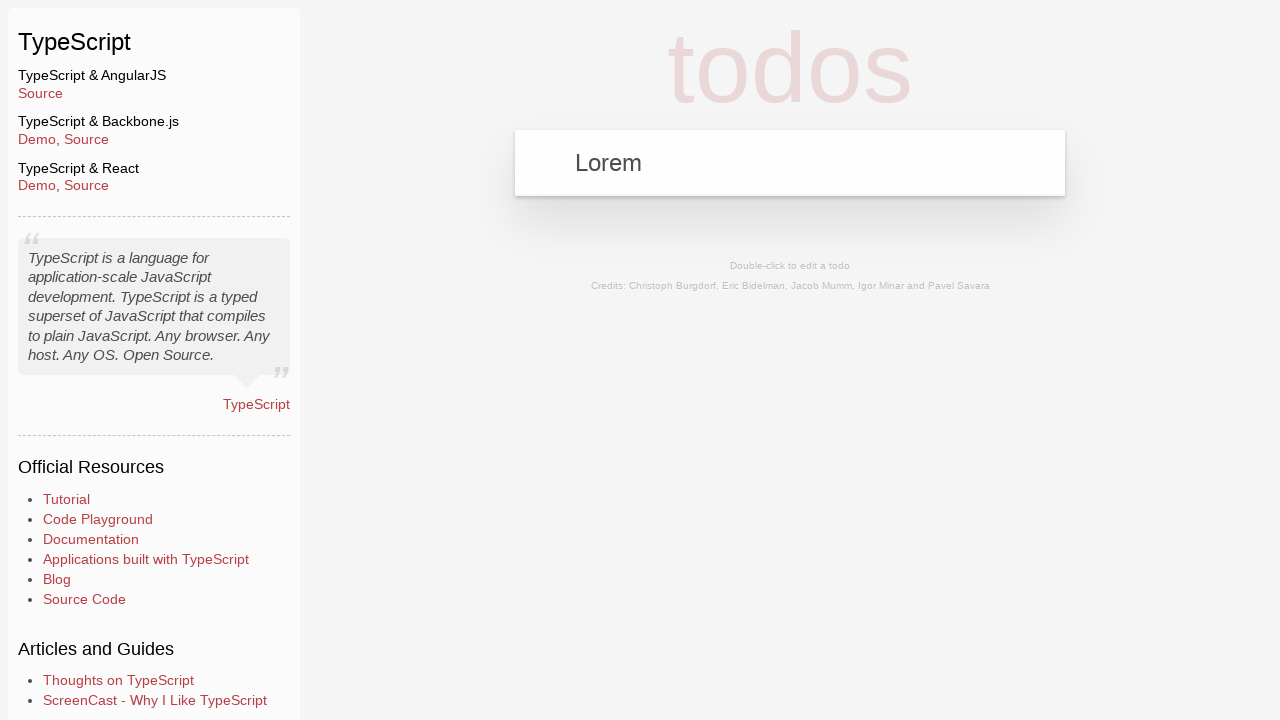

Pressed Enter to add new todo on .new-todo
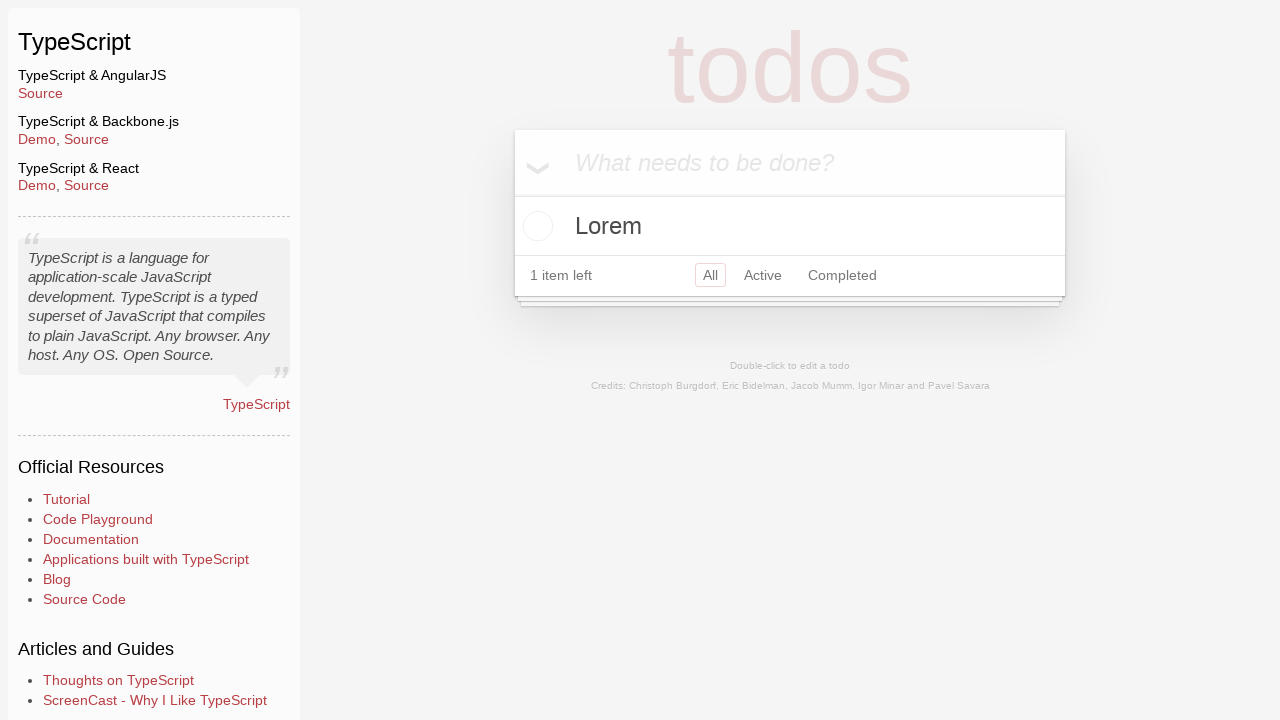

Double-clicked todo to enter edit mode at (790, 226) on text=Lorem
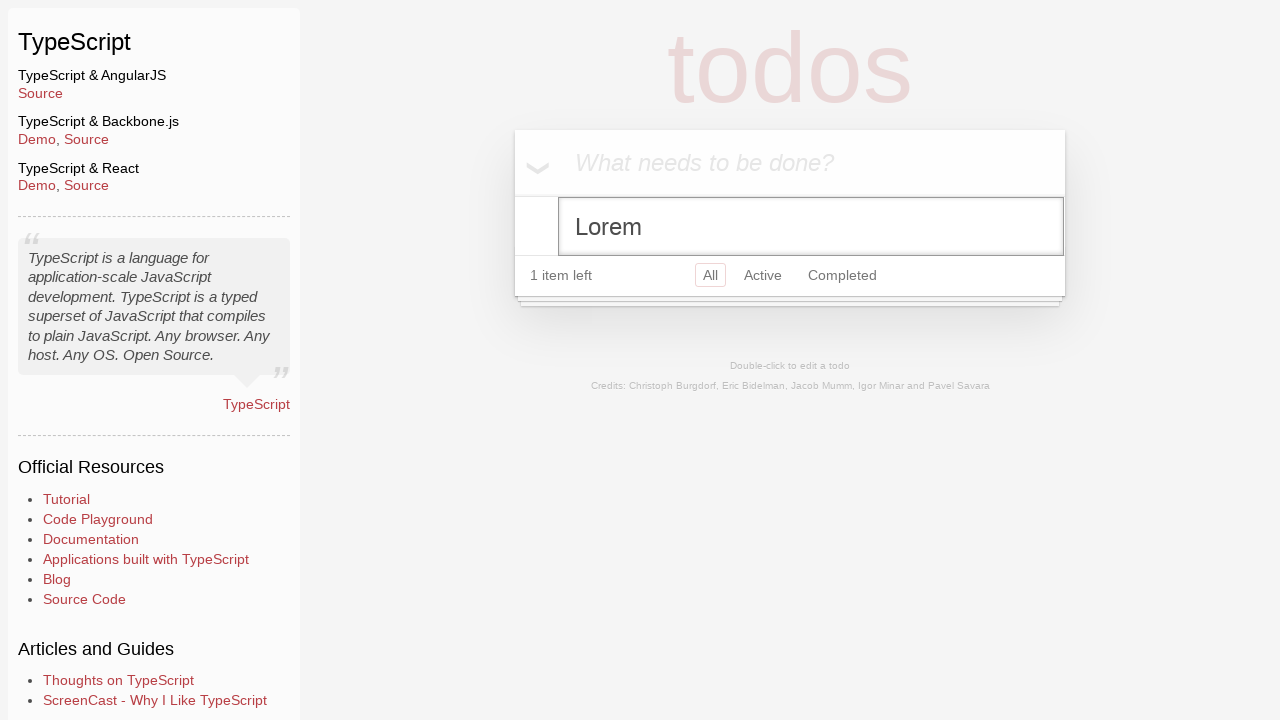

Filled edit field with text containing leading and trailing tabs and spaces on .edit
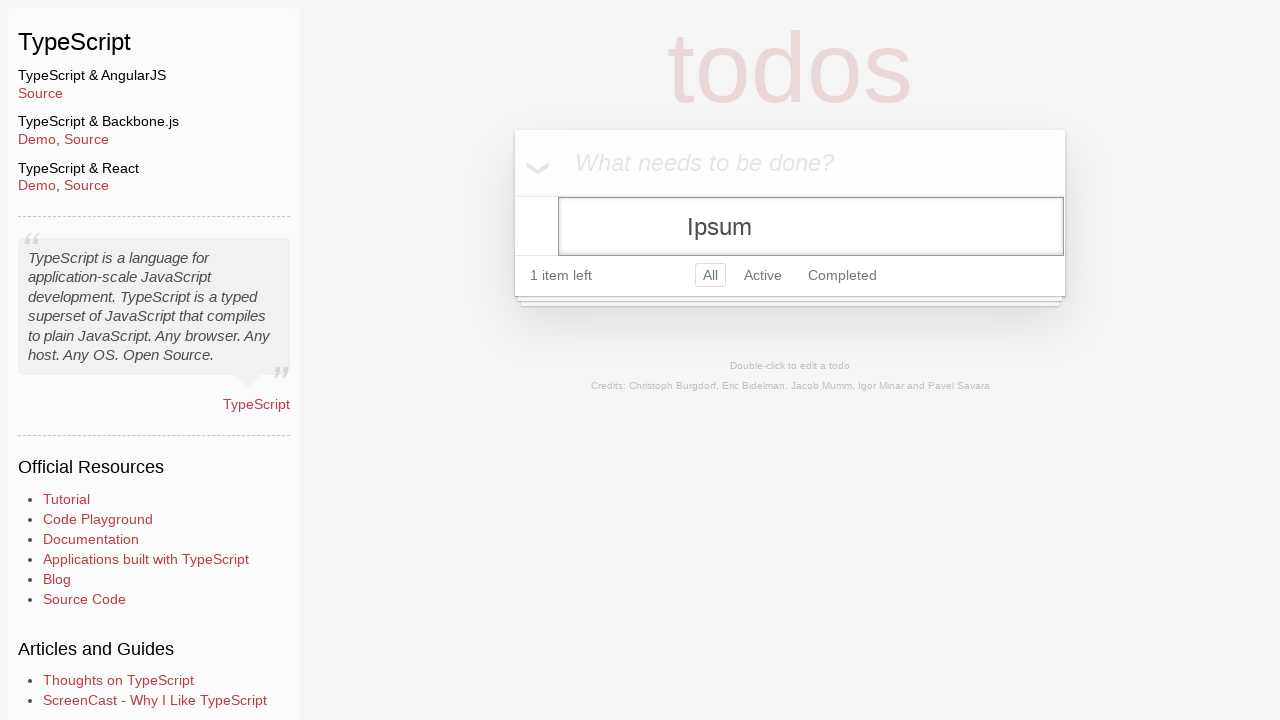

Clicked header to blur edit field and save changes at (790, 163) on .header
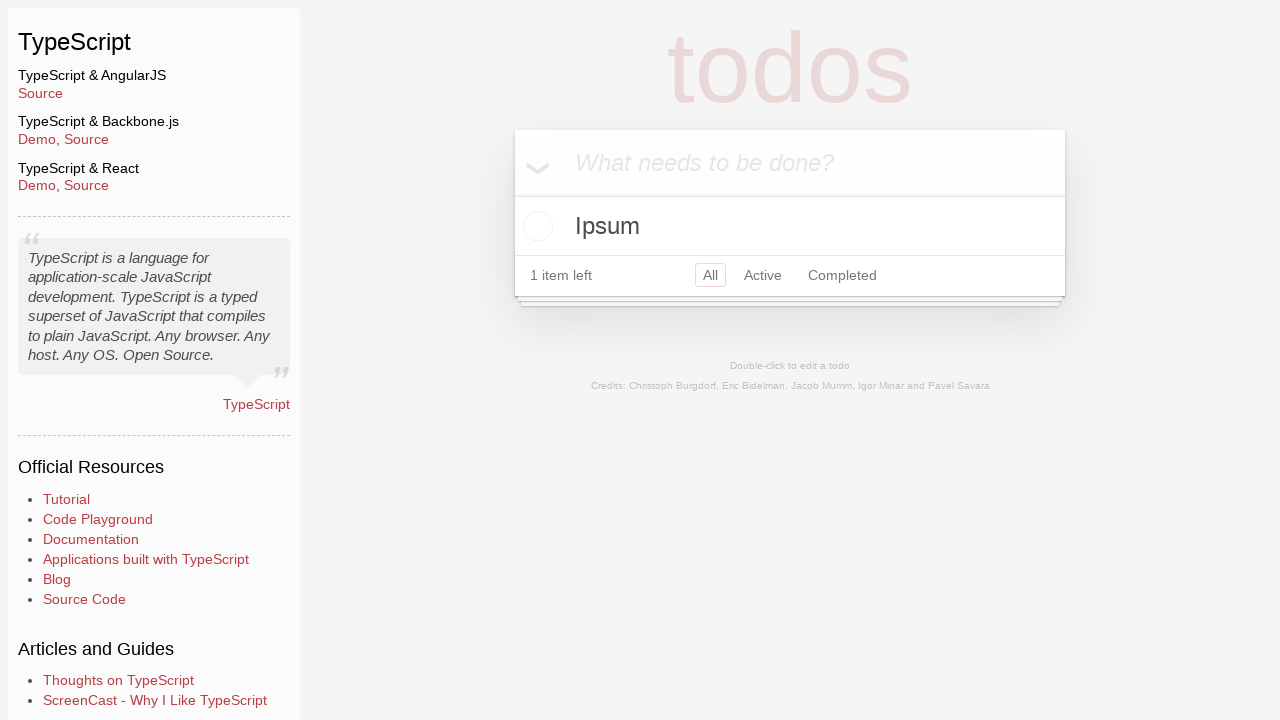

Verified that trimmed 'Ipsum' text is displayed after save
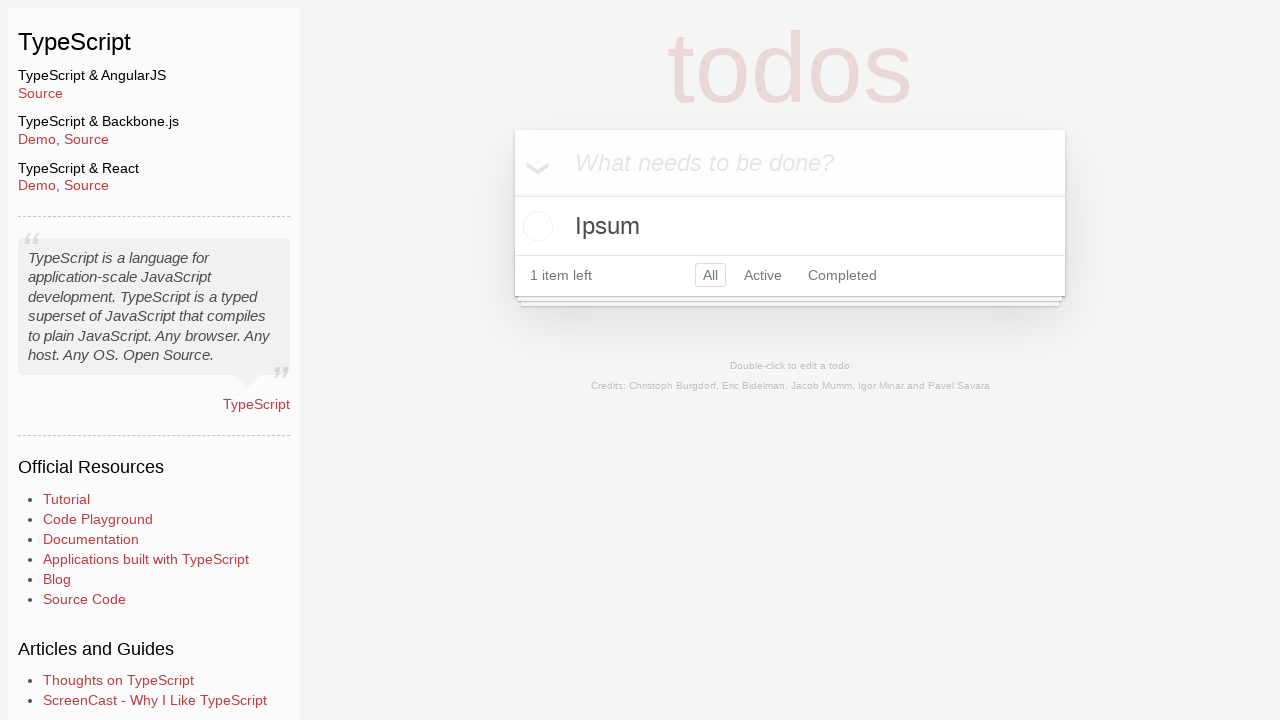

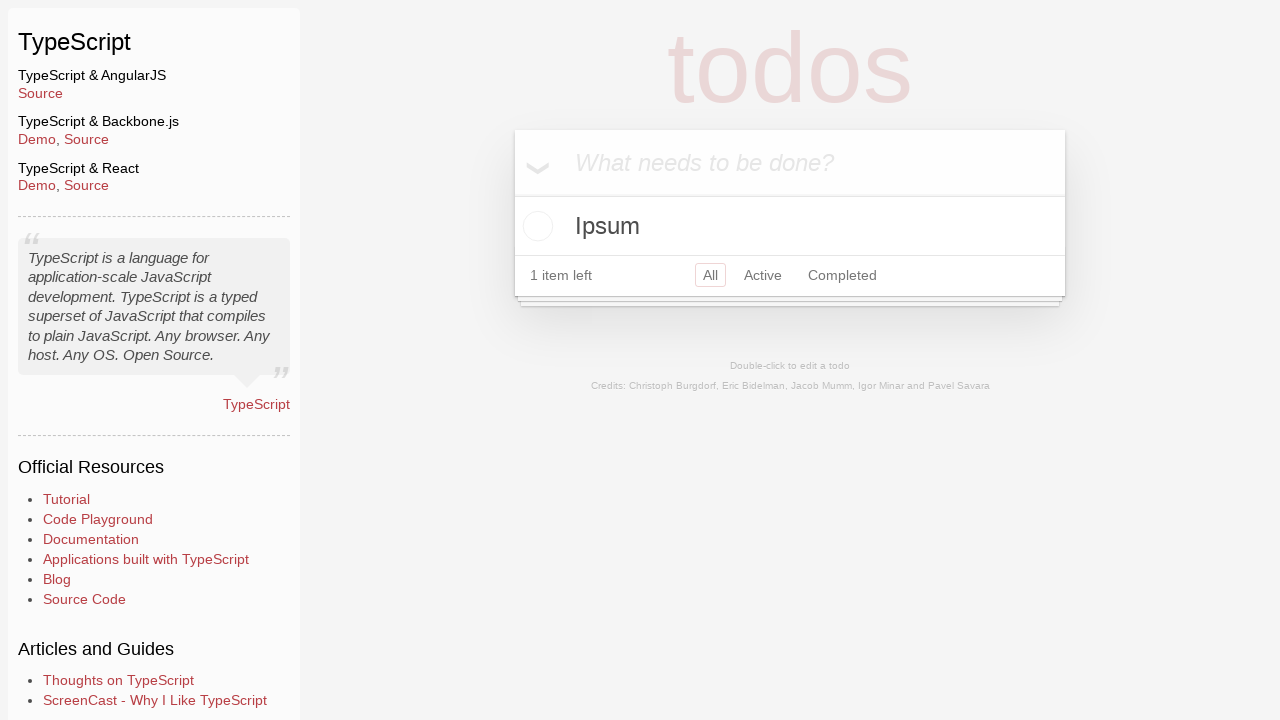